Tests that edits are cancelled when pressing Escape key

Starting URL: https://demo.playwright.dev/todomvc

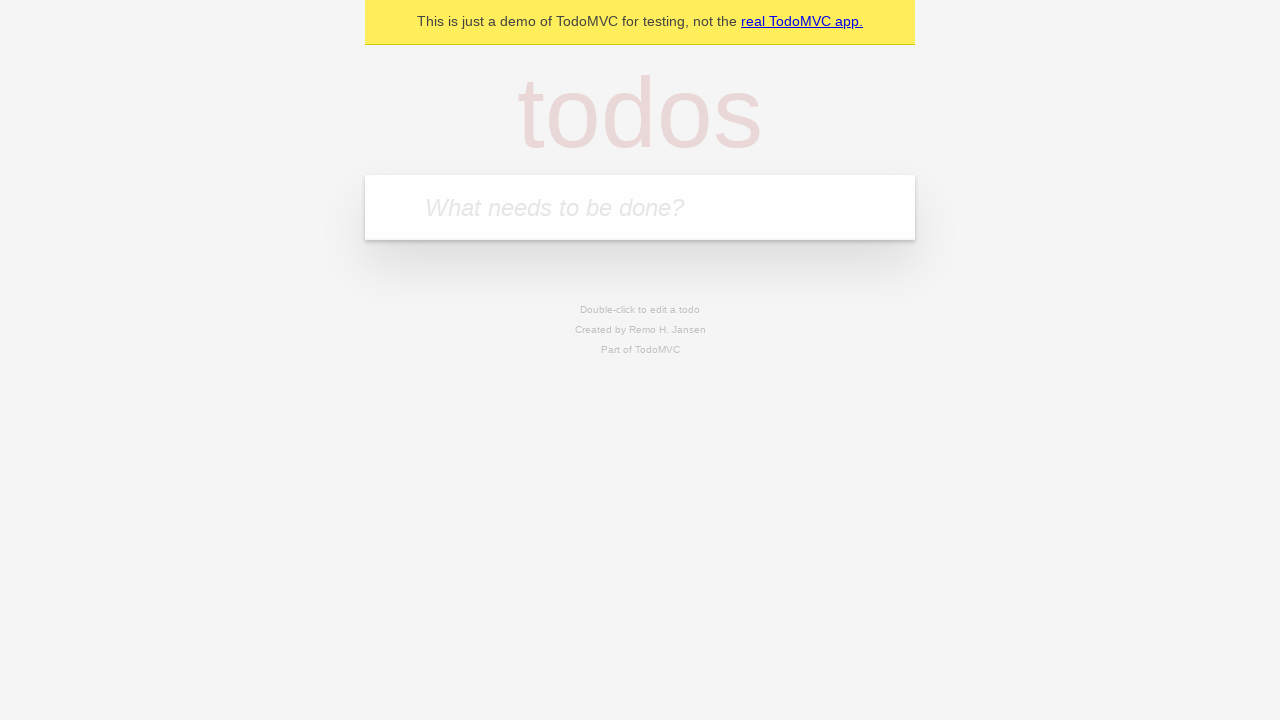

Filled new todo input with 'buy some cheese' on .new-todo
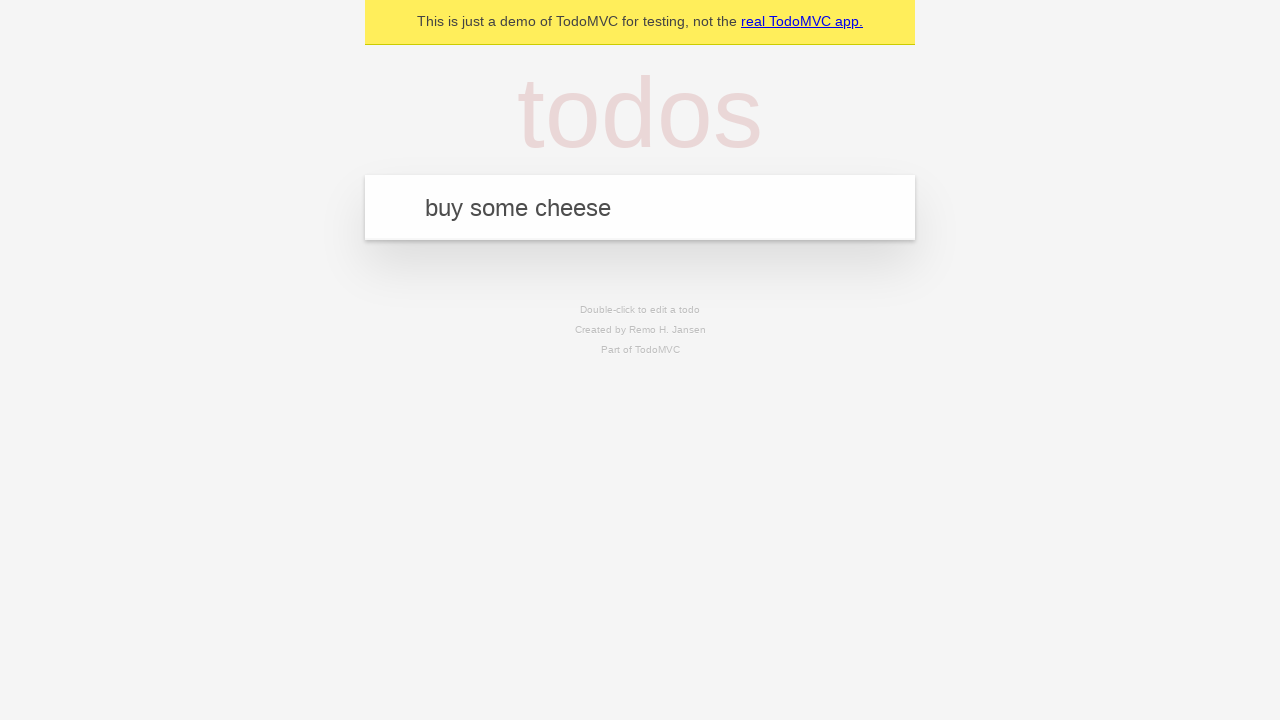

Pressed Enter to create first todo on .new-todo
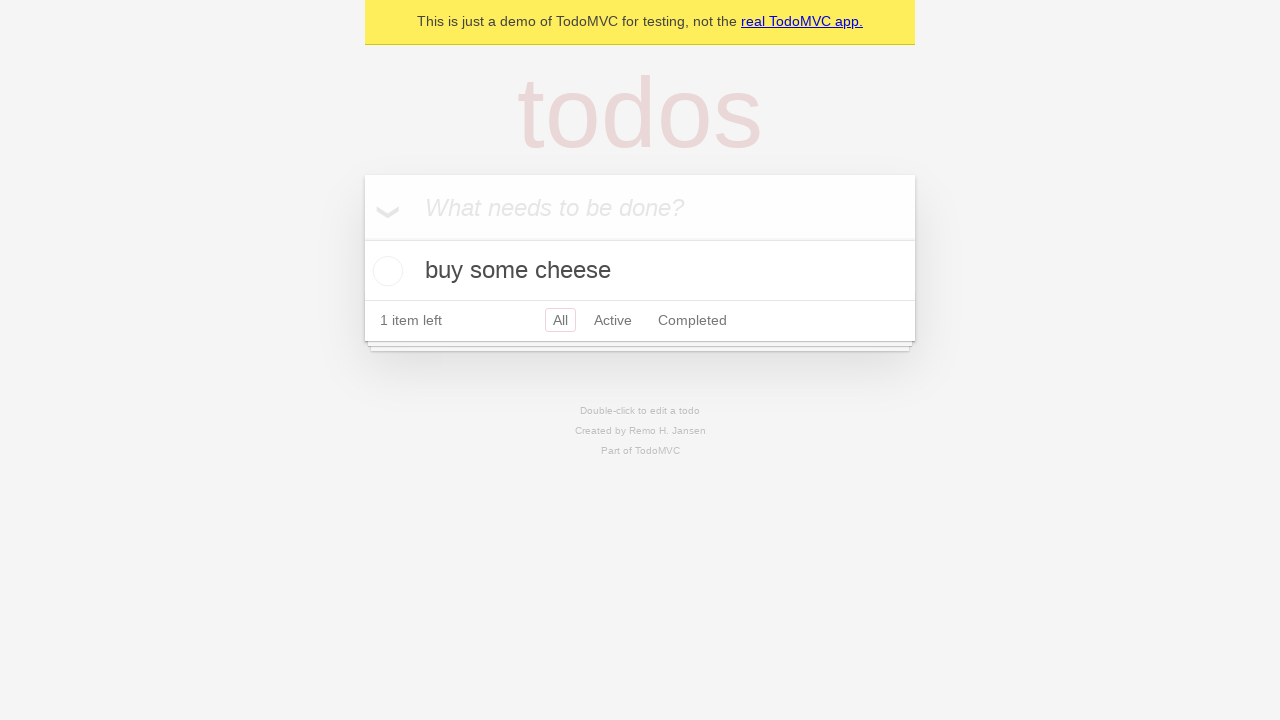

Filled new todo input with 'feed the cat' on .new-todo
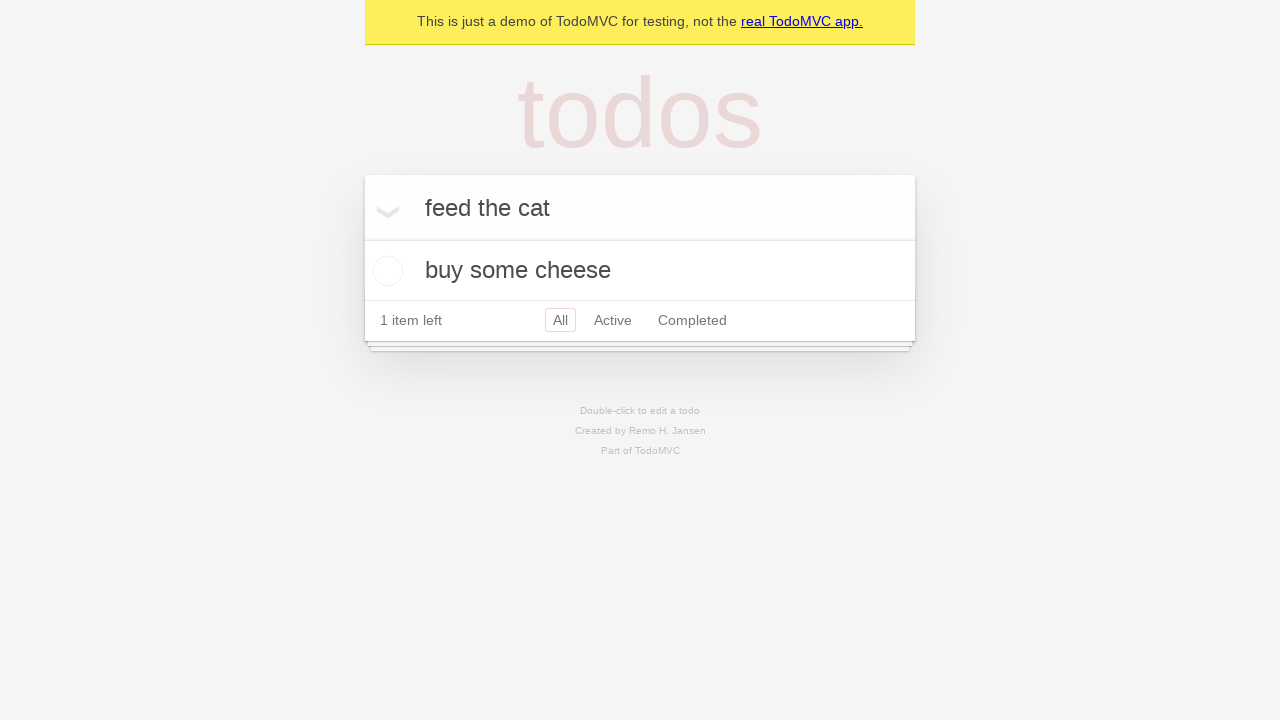

Pressed Enter to create second todo on .new-todo
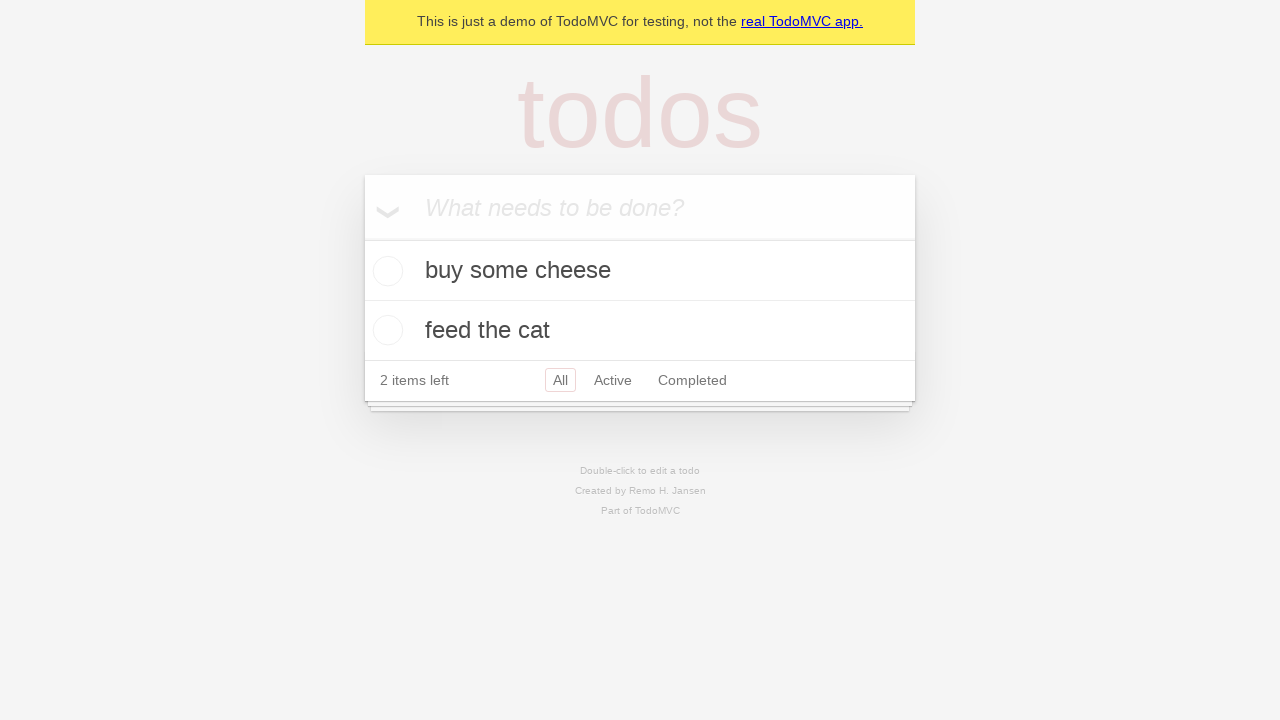

Filled new todo input with 'book a doctors appointment' on .new-todo
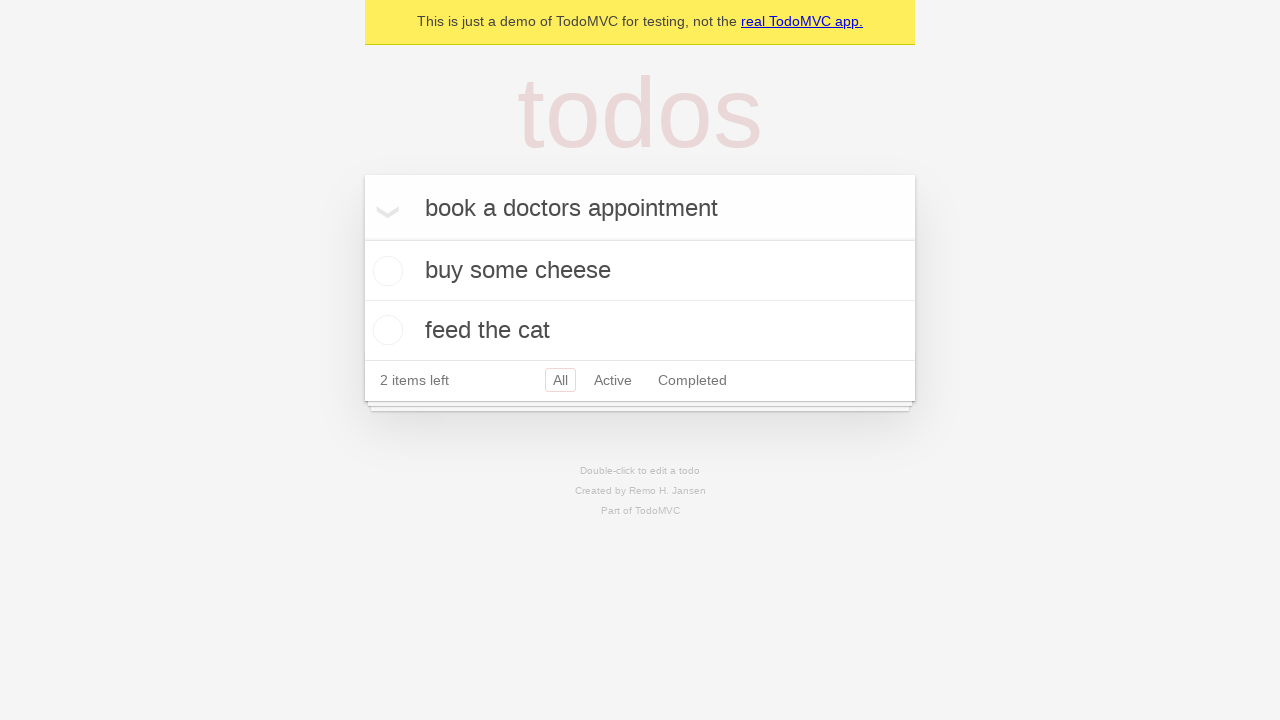

Pressed Enter to create third todo on .new-todo
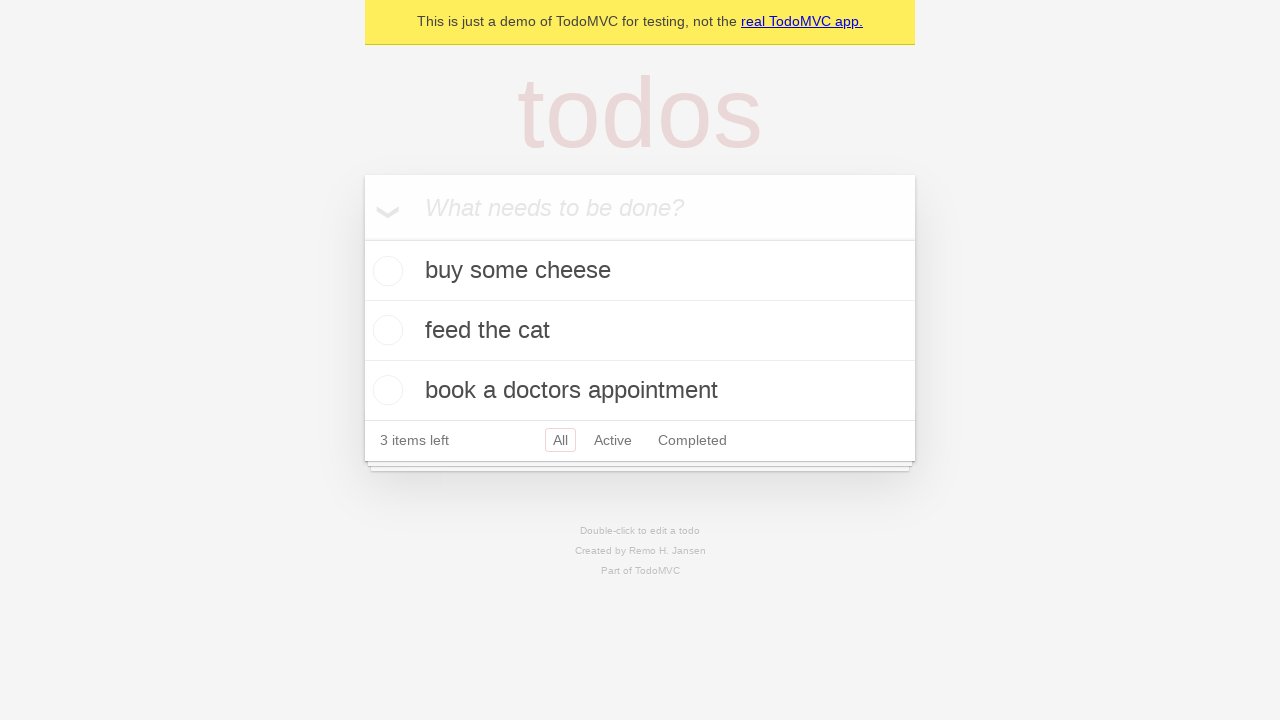

Double-clicked second todo to enter edit mode at (640, 331) on .todo-list li >> nth=1
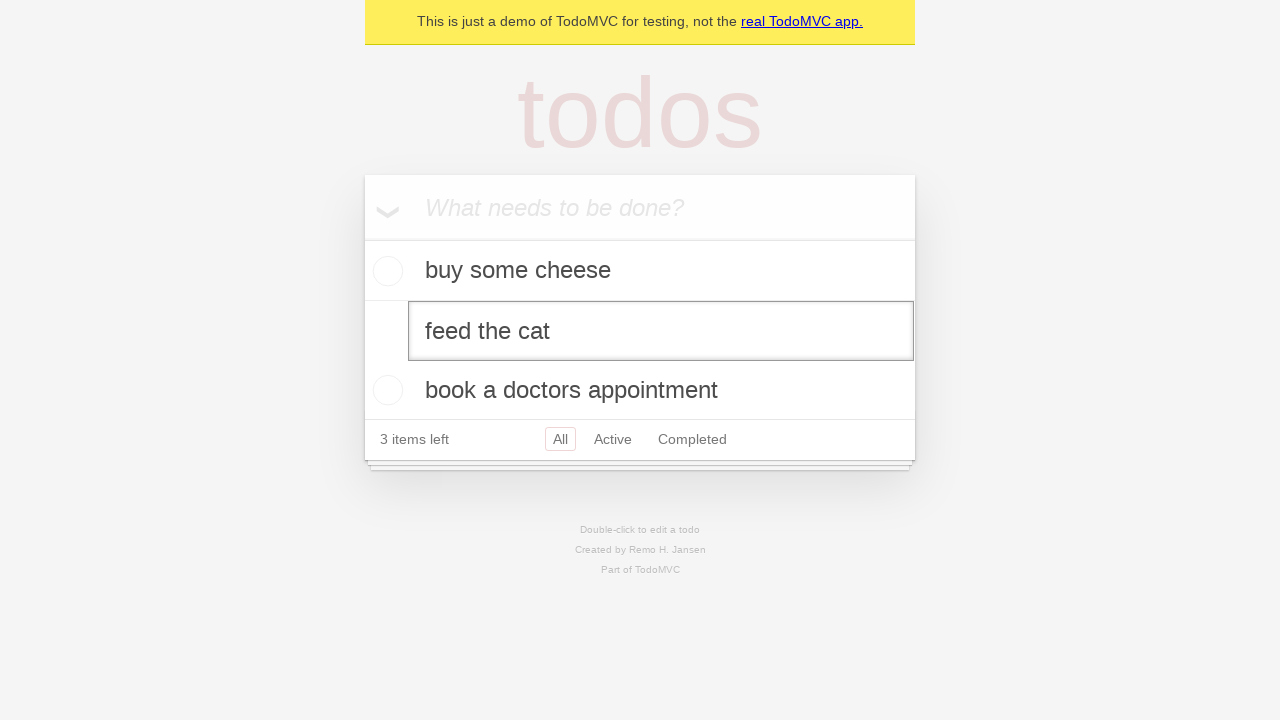

Pressed Escape to cancel edits on .todo-list li >> nth=1 >> .edit
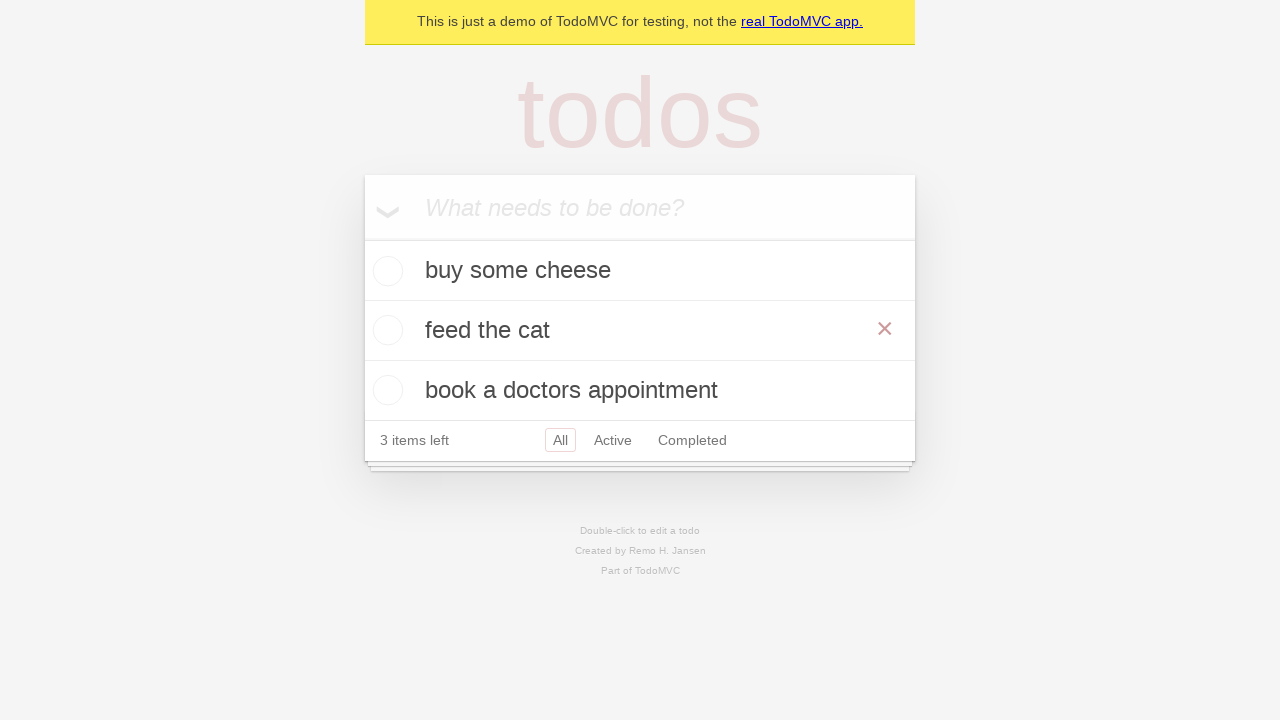

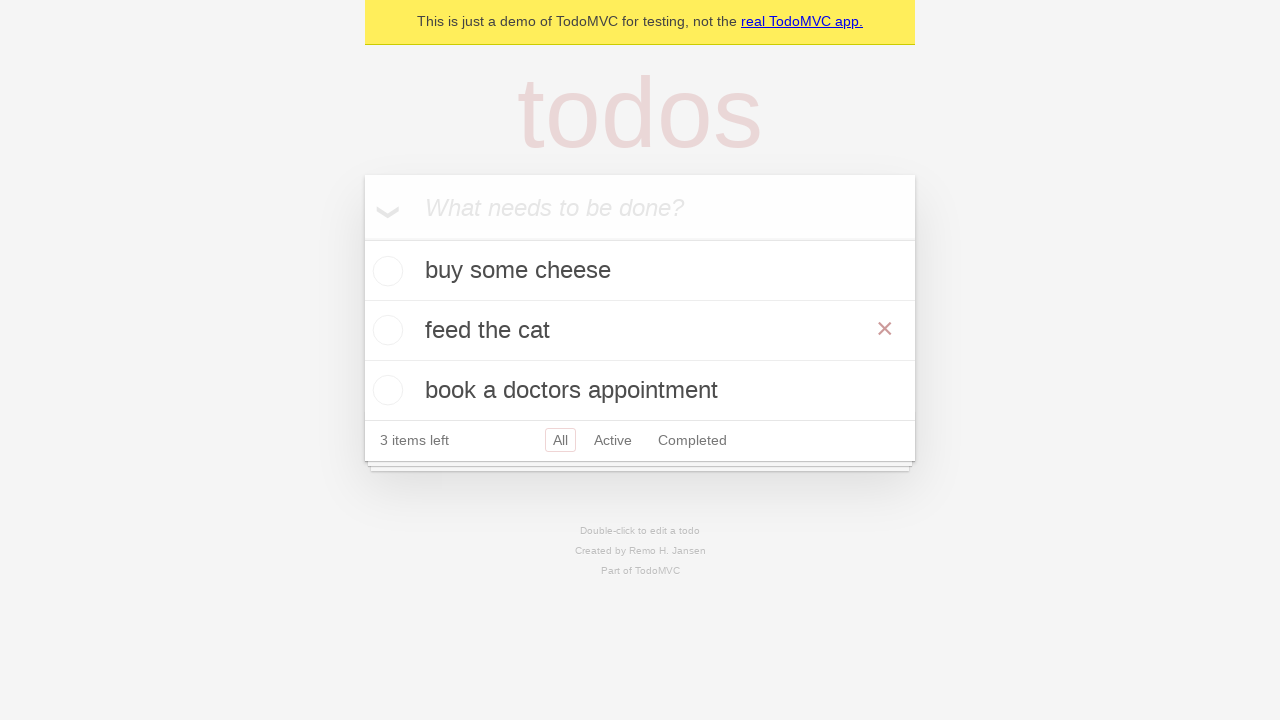